Tests right-click functionality on a button element by performing a context click action

Starting URL: https://demoqa.com/buttons

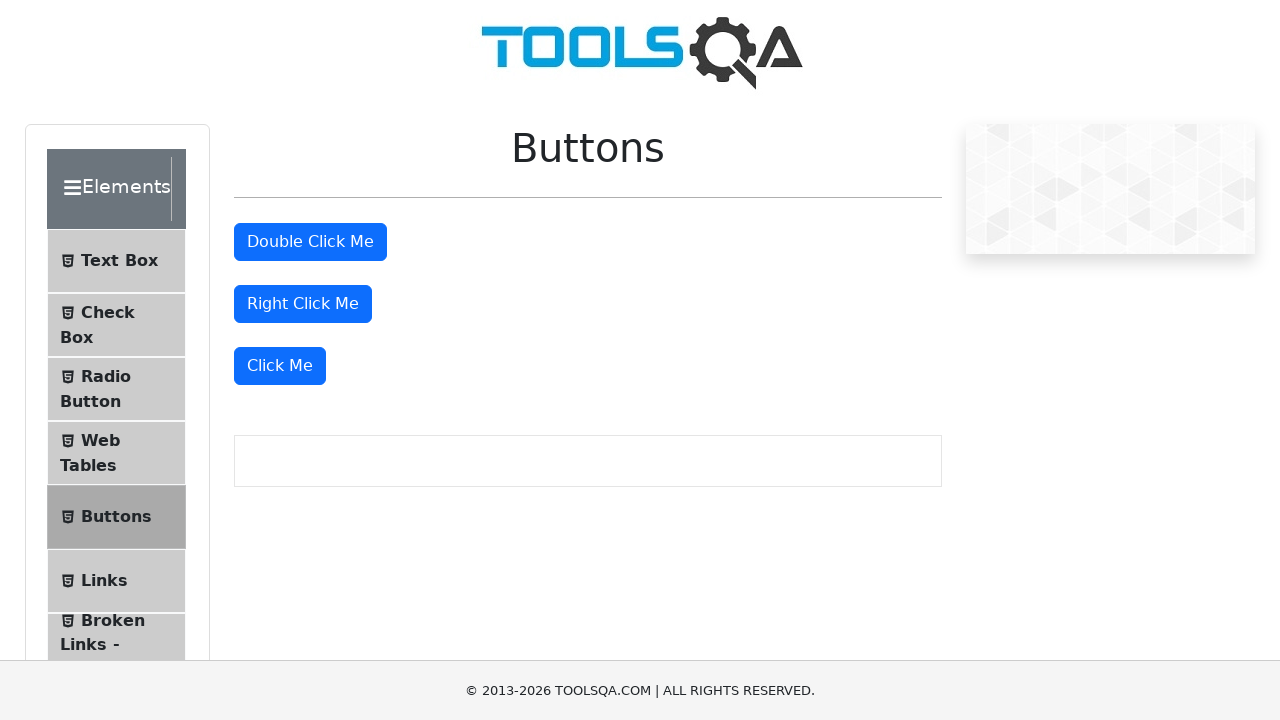

Located the right-click button element with ID 'rightClickBtn'
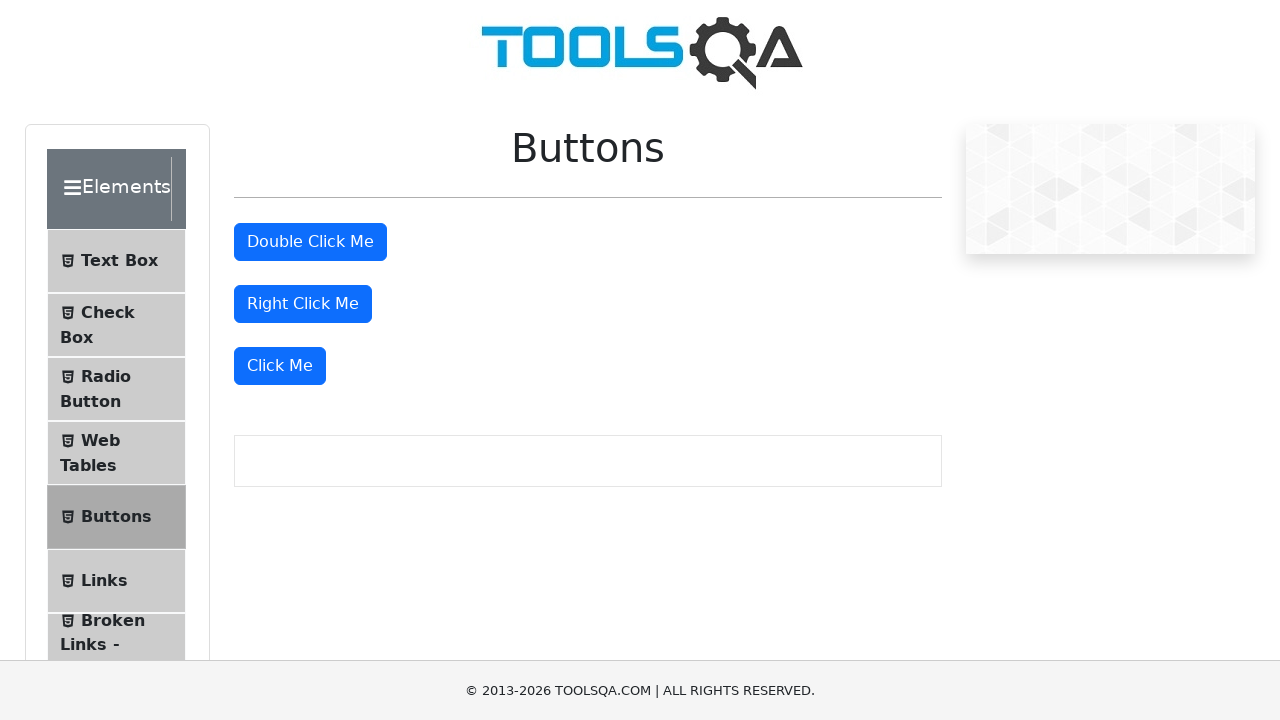

Performed right-click (context click) on the button element at (303, 304) on #rightClickBtn
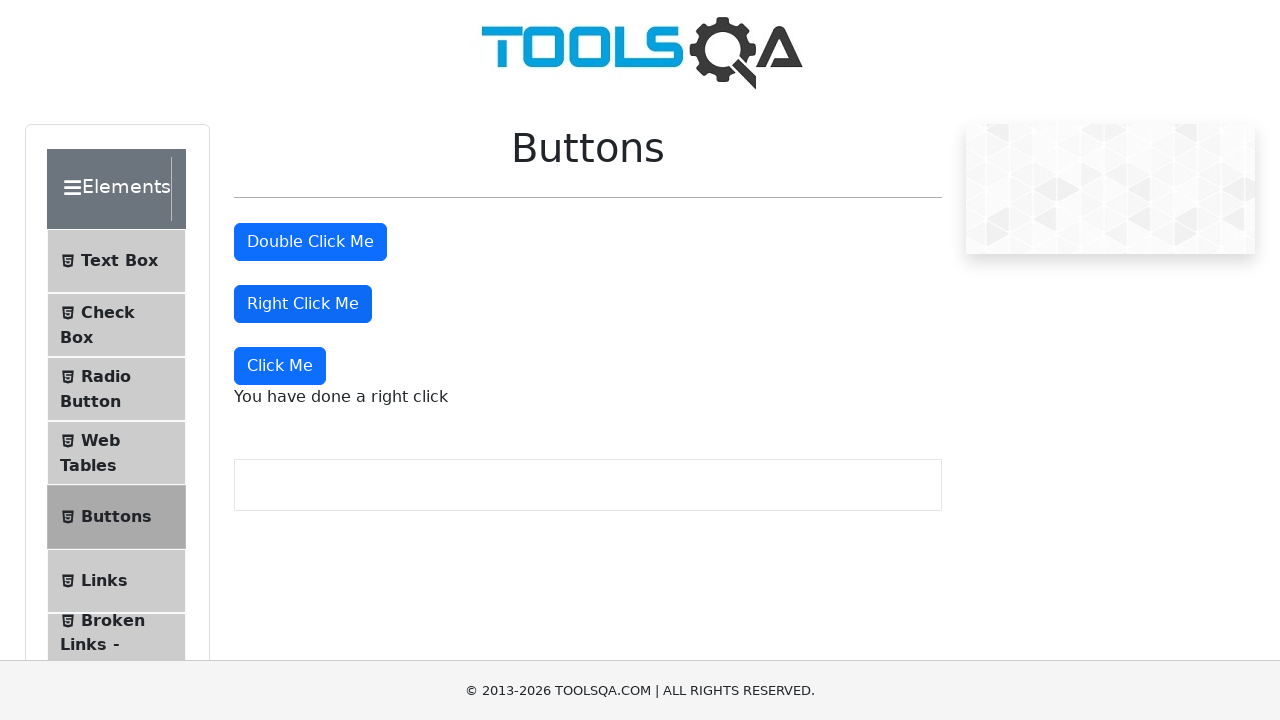

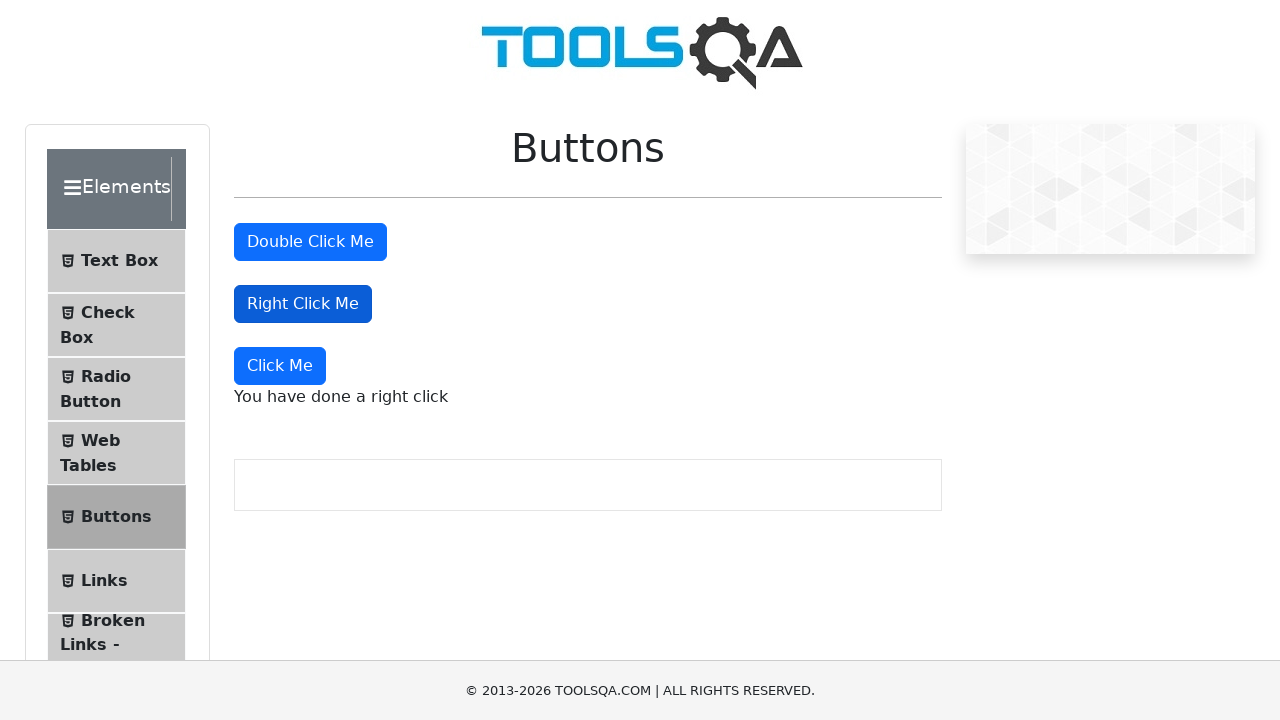